Tests the FRMG French syntactic parser by entering a phrase, selecting export format options, and triggering an export to view parsed JSON output

Starting URL: http://alpage.inria.fr/frmgwiki/wiki/lanalyseur-syntaxique-frmg-pour-le-fran%C3%A7ais

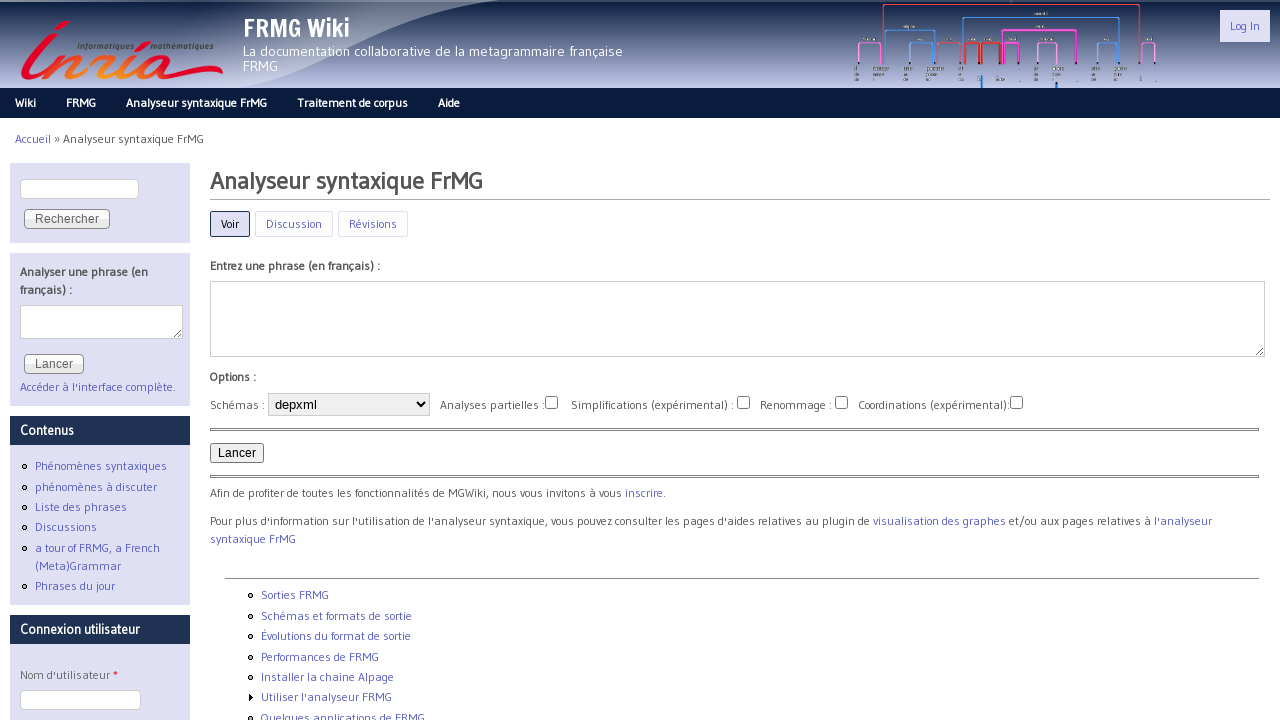

Filled parser input with French phrase 'Le chat mange la souris' on textarea.parser-mf-st-input
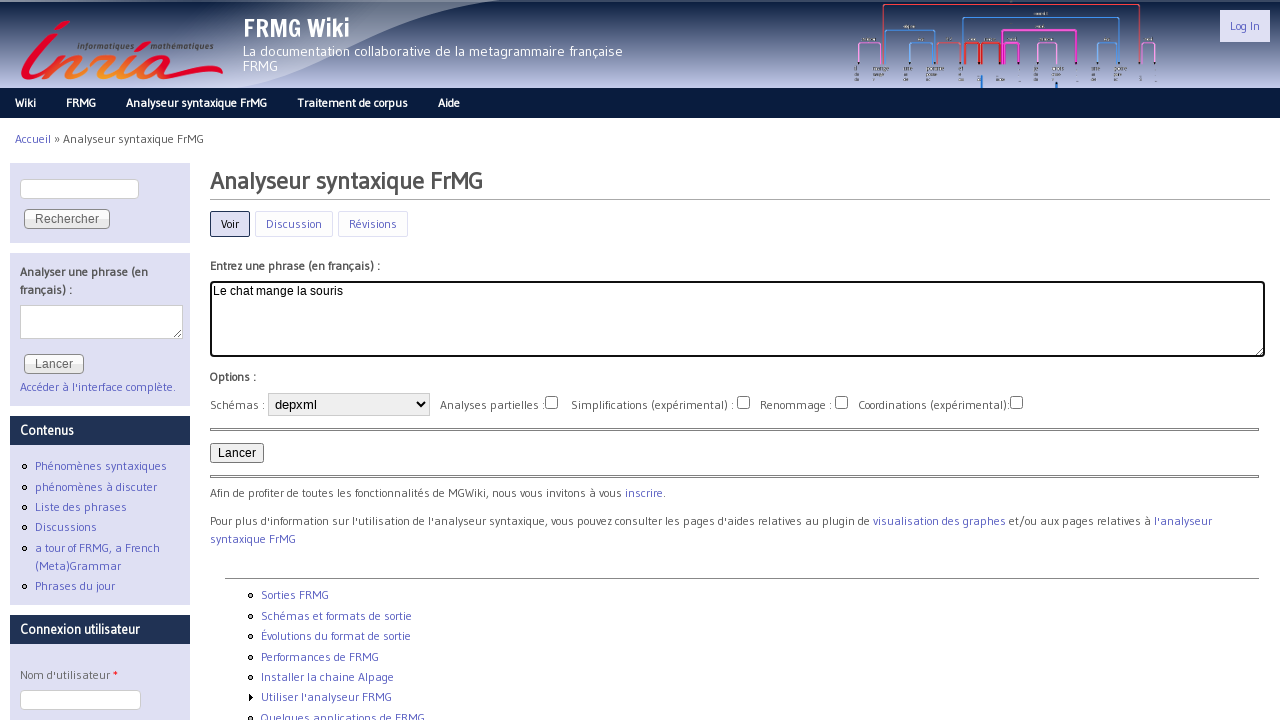

Clicked format dropdown to open export format options at (349, 404) on select.parser-mf-option-format
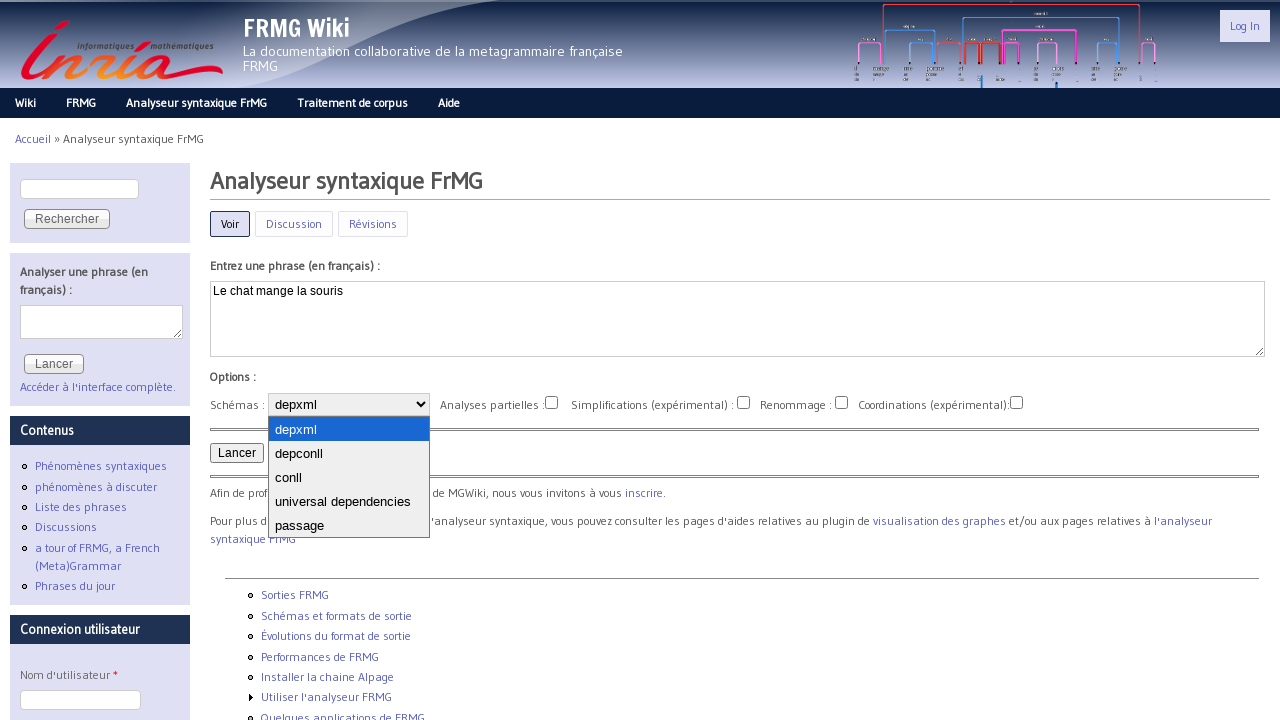

Selected 'passage' export format from dropdown on select.parser-mf-option-format
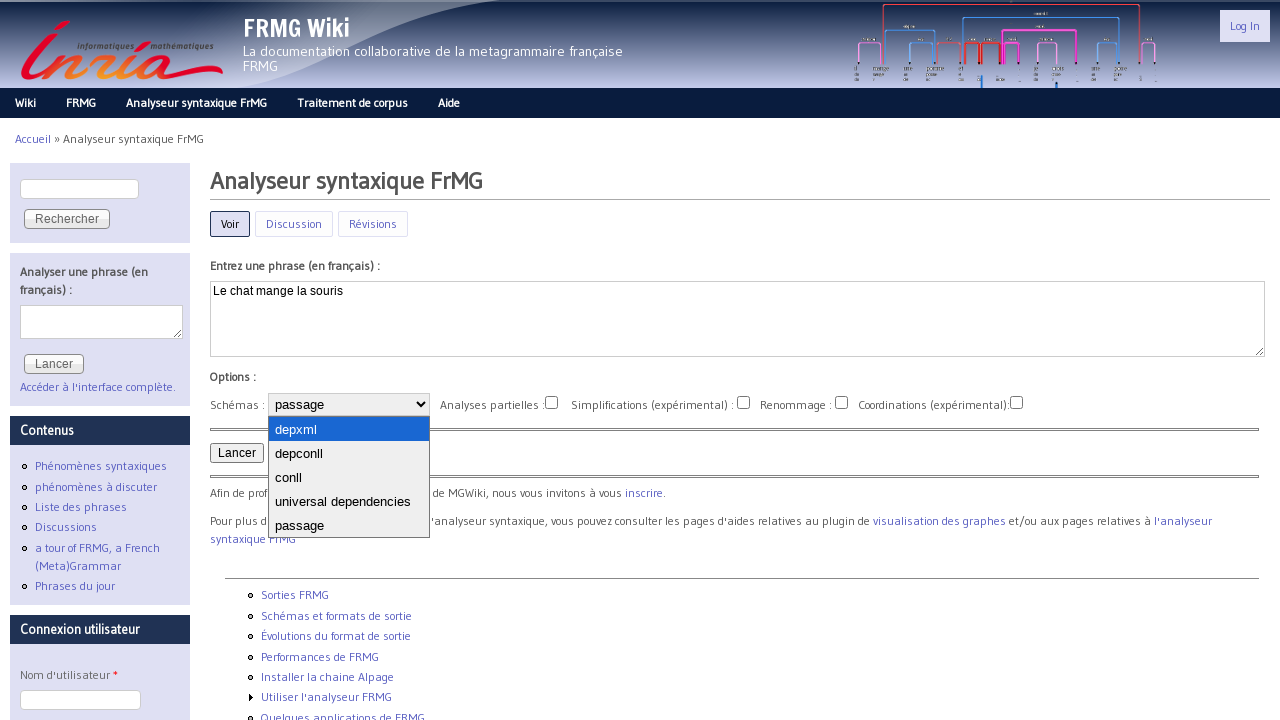

Clicked submit button to parse the French phrase at (237, 453) on input.parser-mf-submit
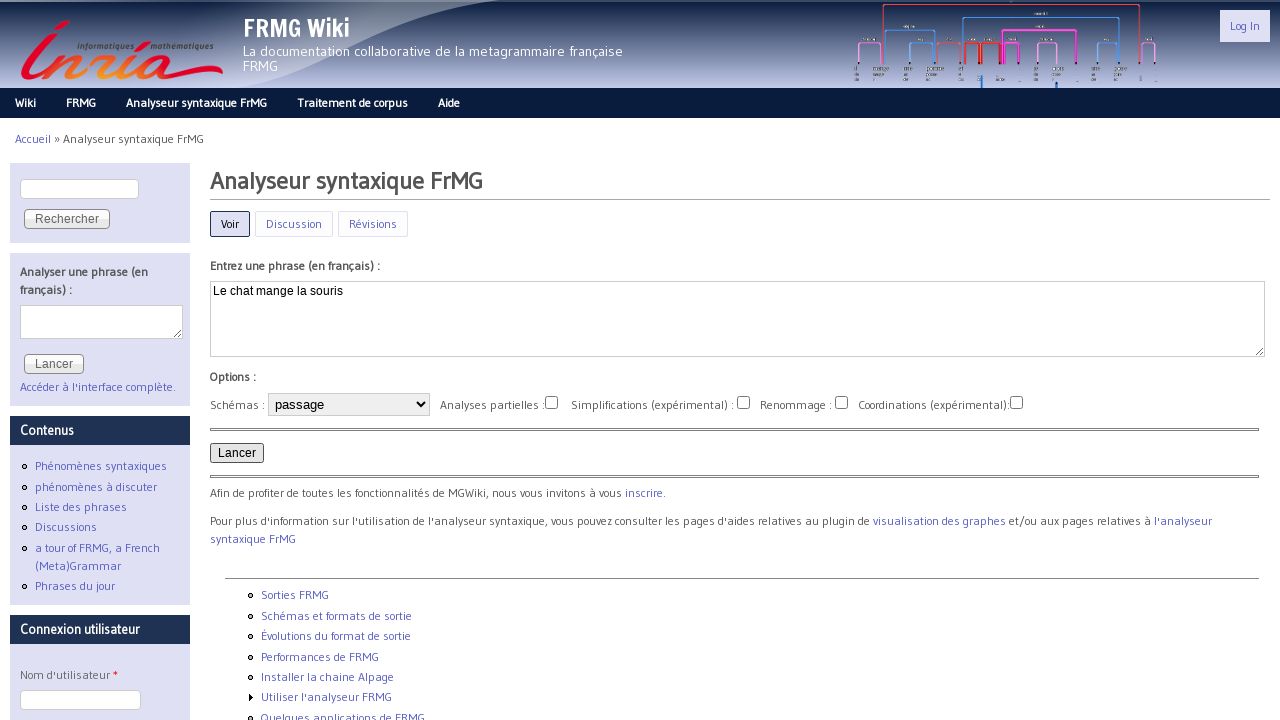

Waited for FRMG parser to complete syntactic analysis
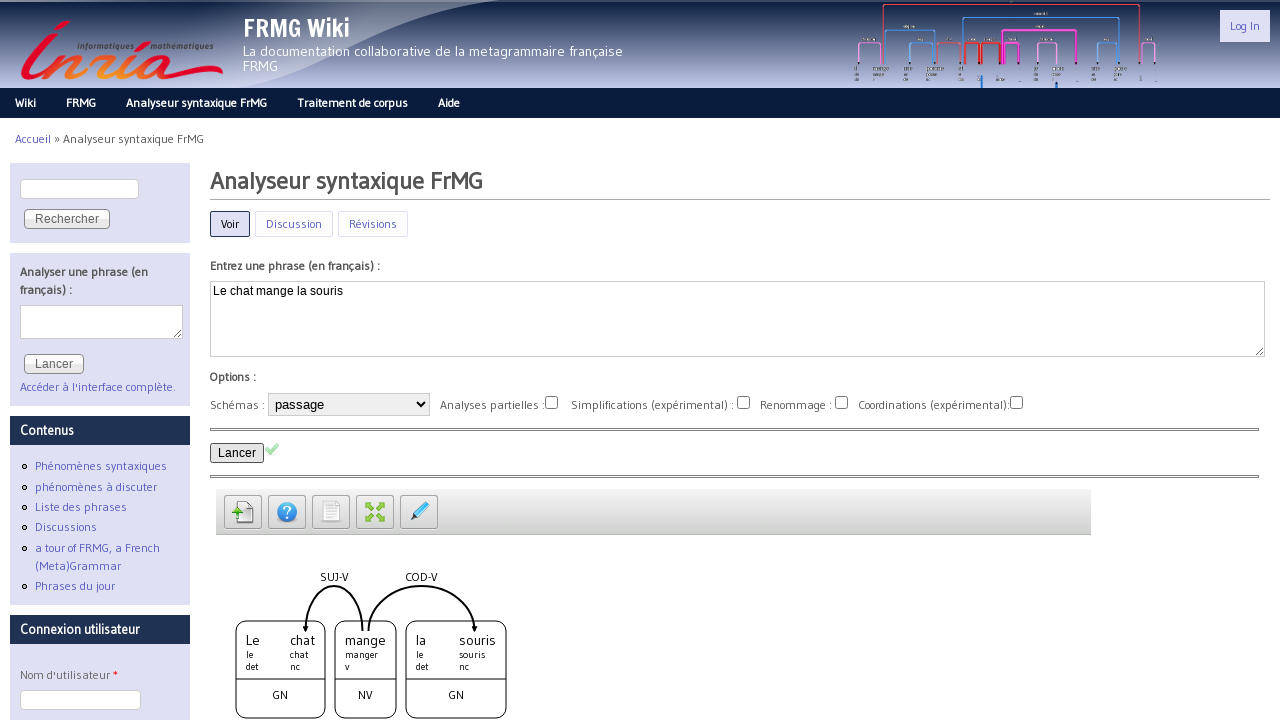

Clicked export button to initiate export process at (243, 512) on div[title='export']
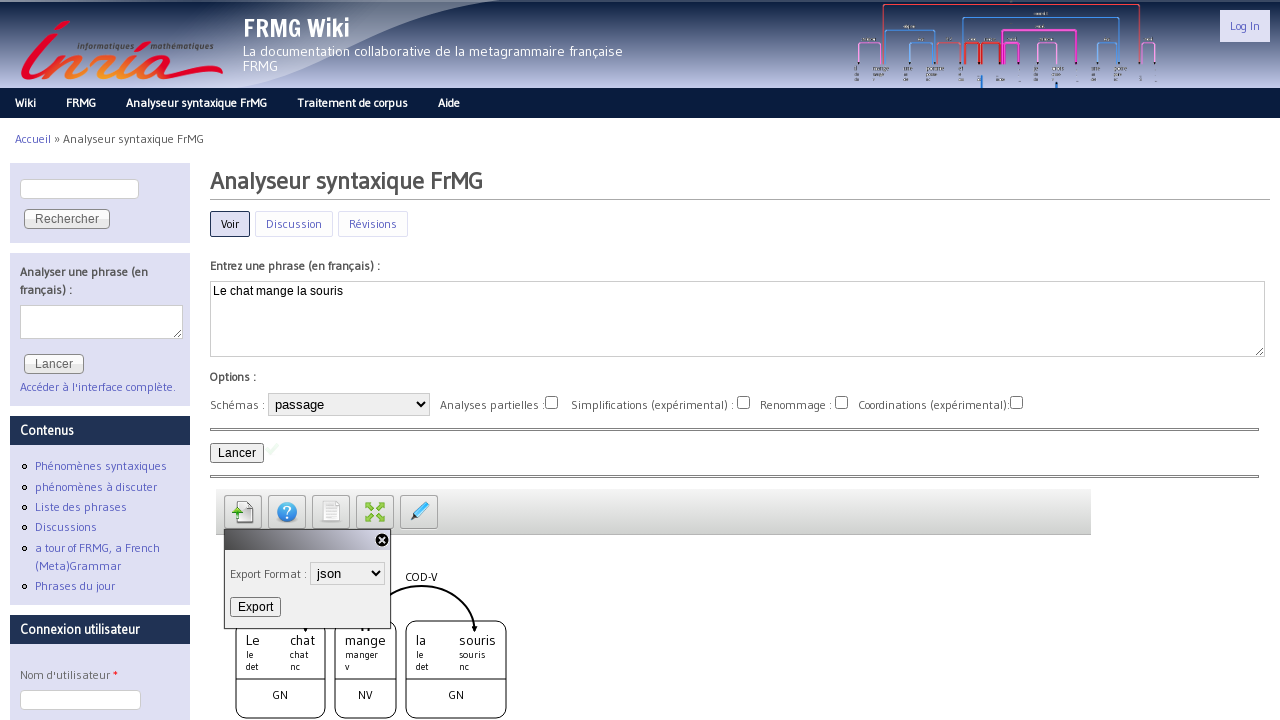

Clicked Export input button to confirm export at (256, 607) on input[value='Export']
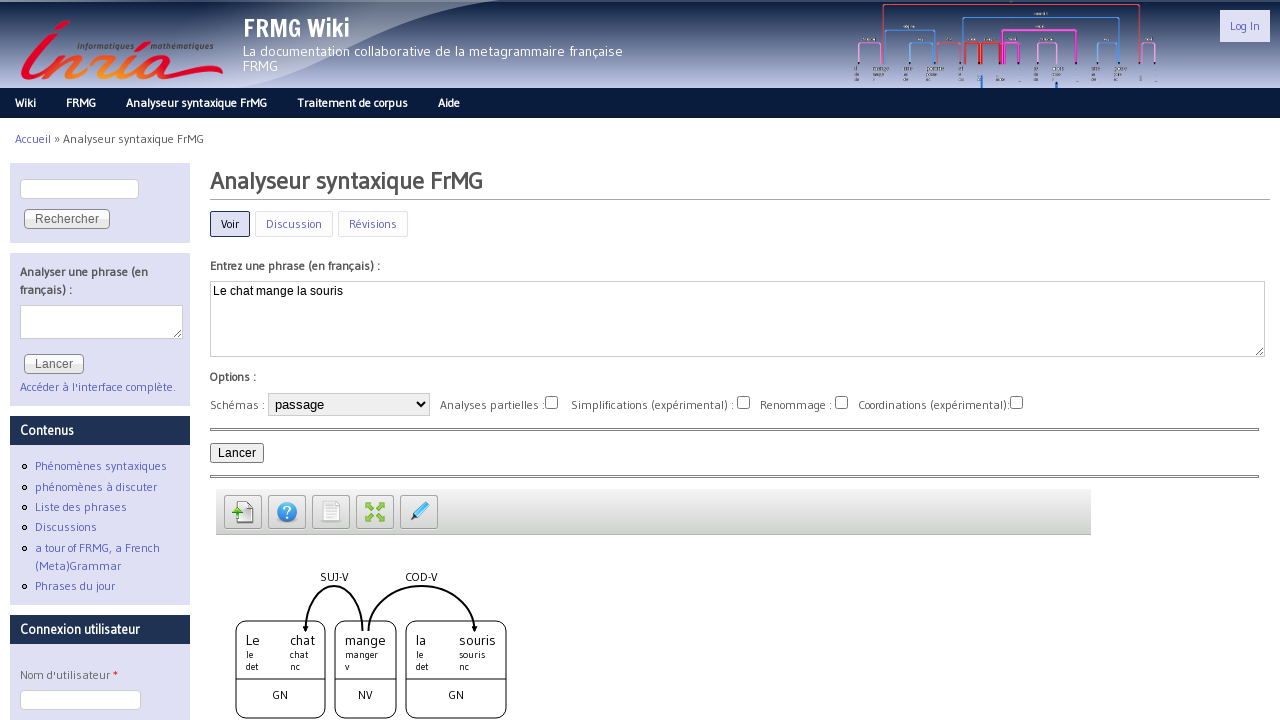

Waited for new tab/window to open with export results
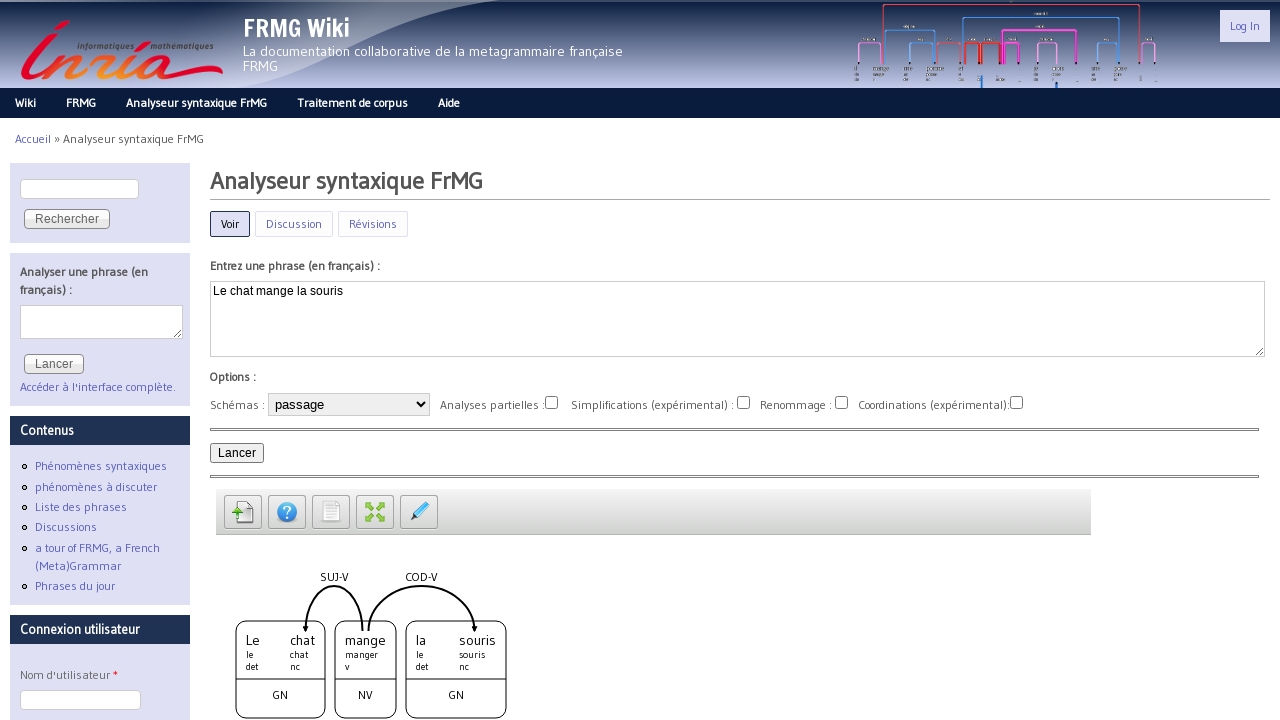

Switched to newly opened tab containing export results
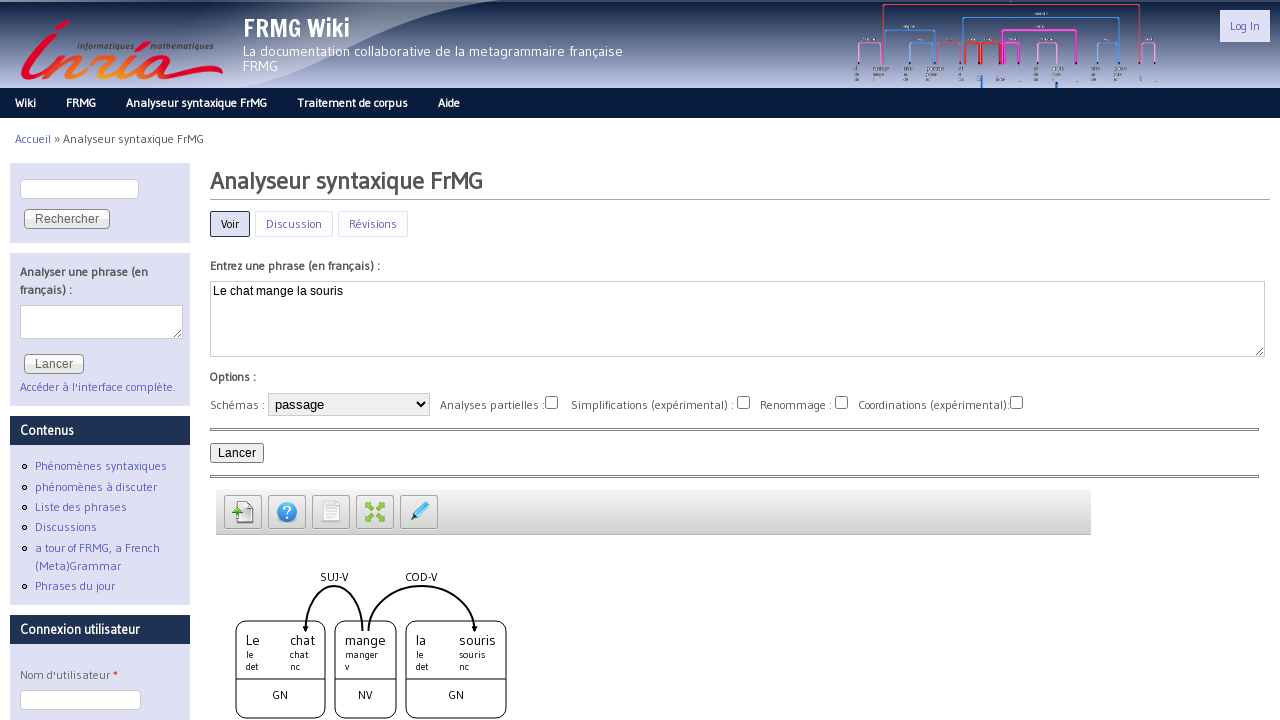

Waited for parsed JSON output to appear in pre element
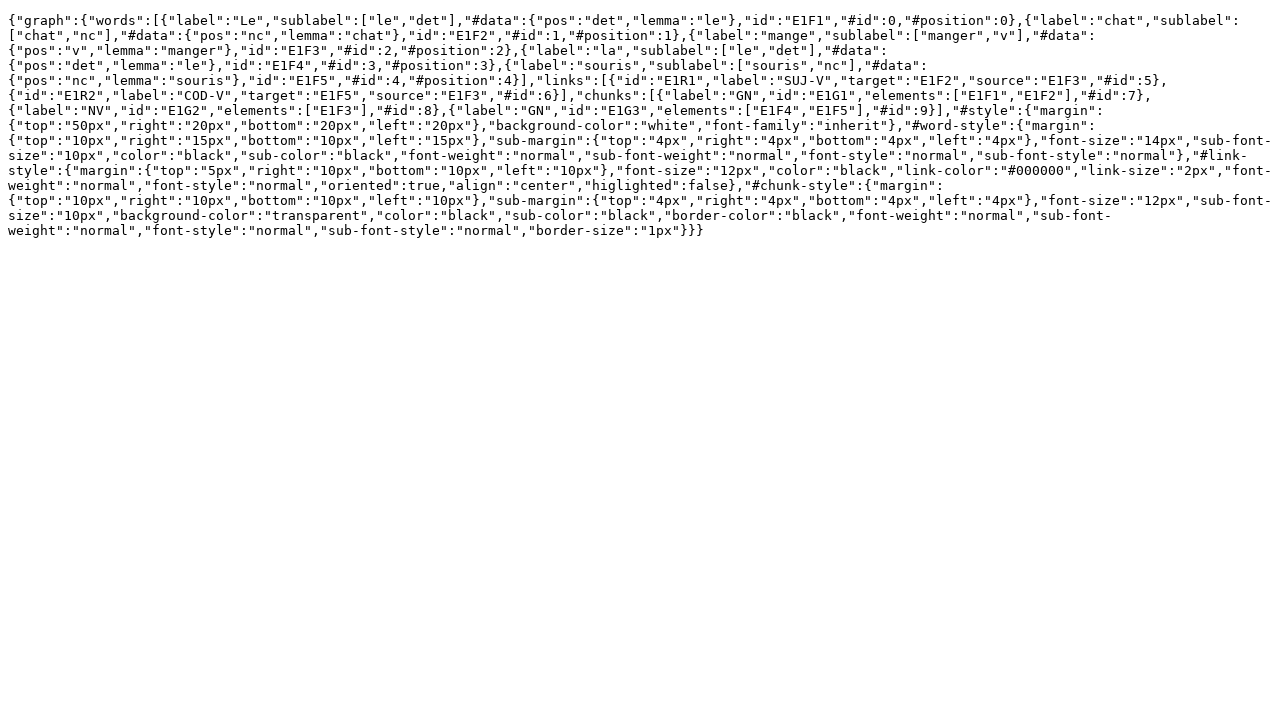

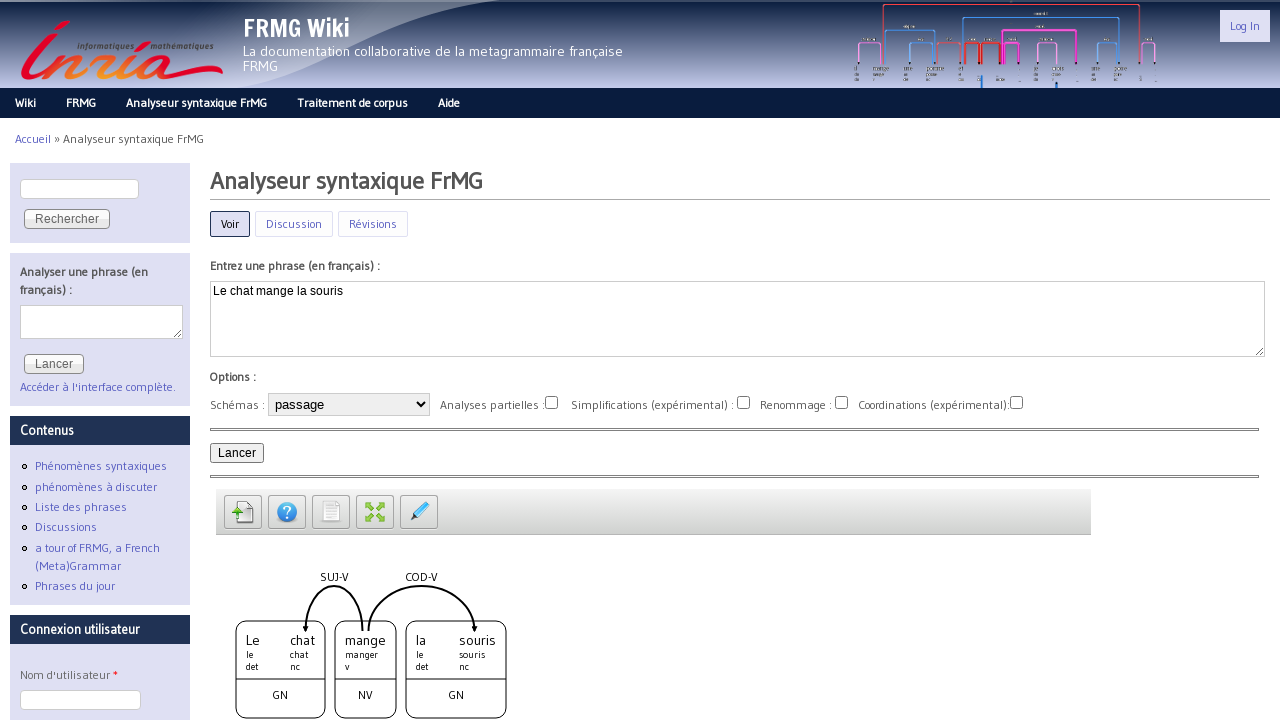